Tests infinite scroll functionality by scrolling to the bottom of the page and verifying more articles are loaded

Starting URL: https://infinite-scroll.com/demo/full-page/

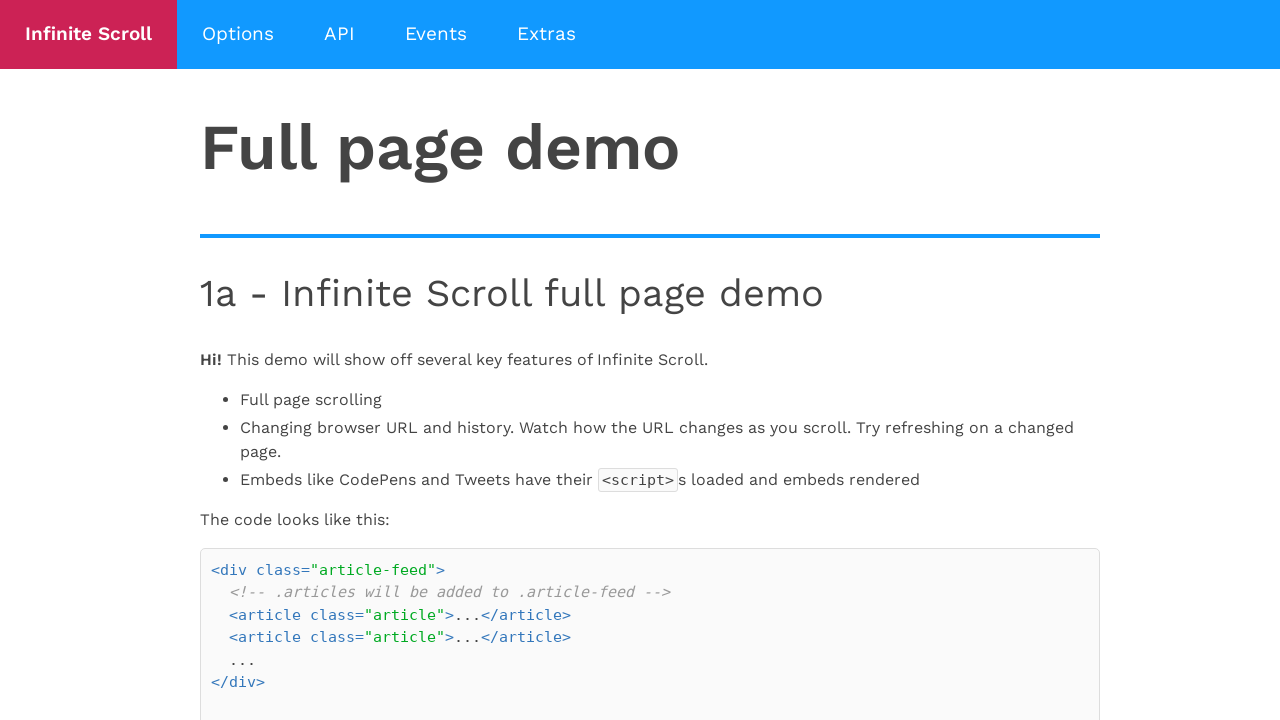

Waited for initial articles to load
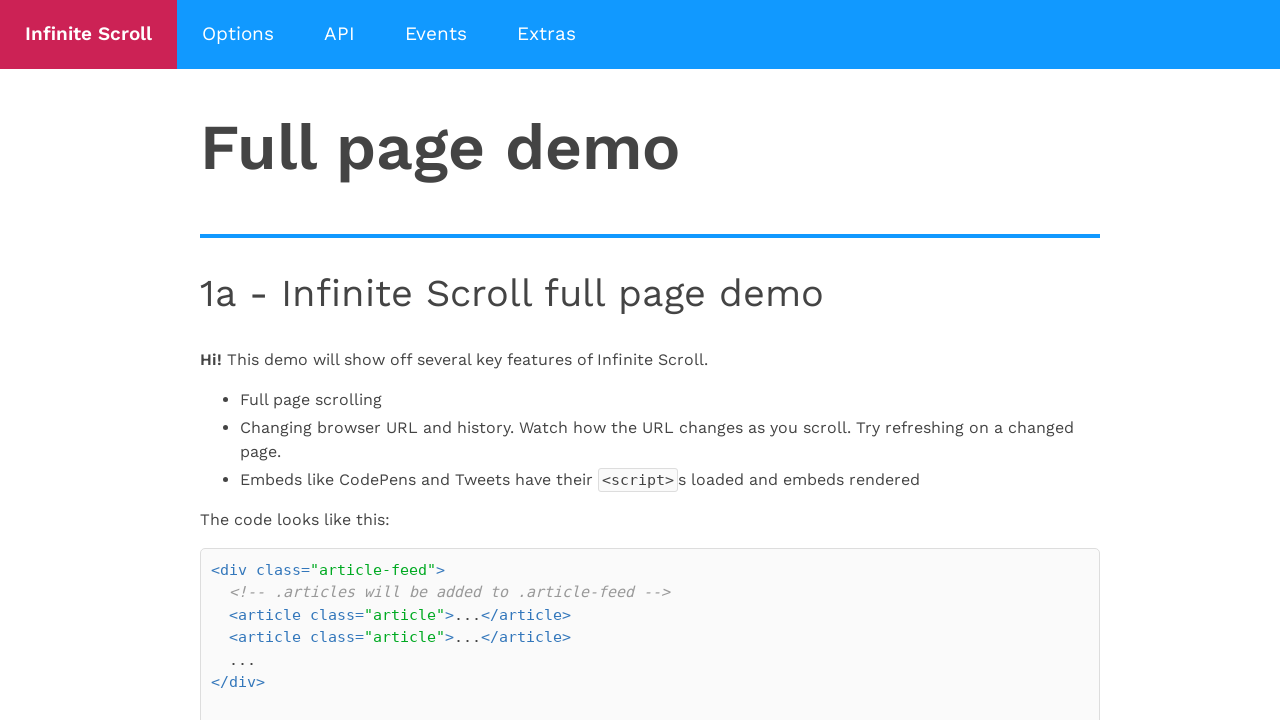

Counted initial articles: 2
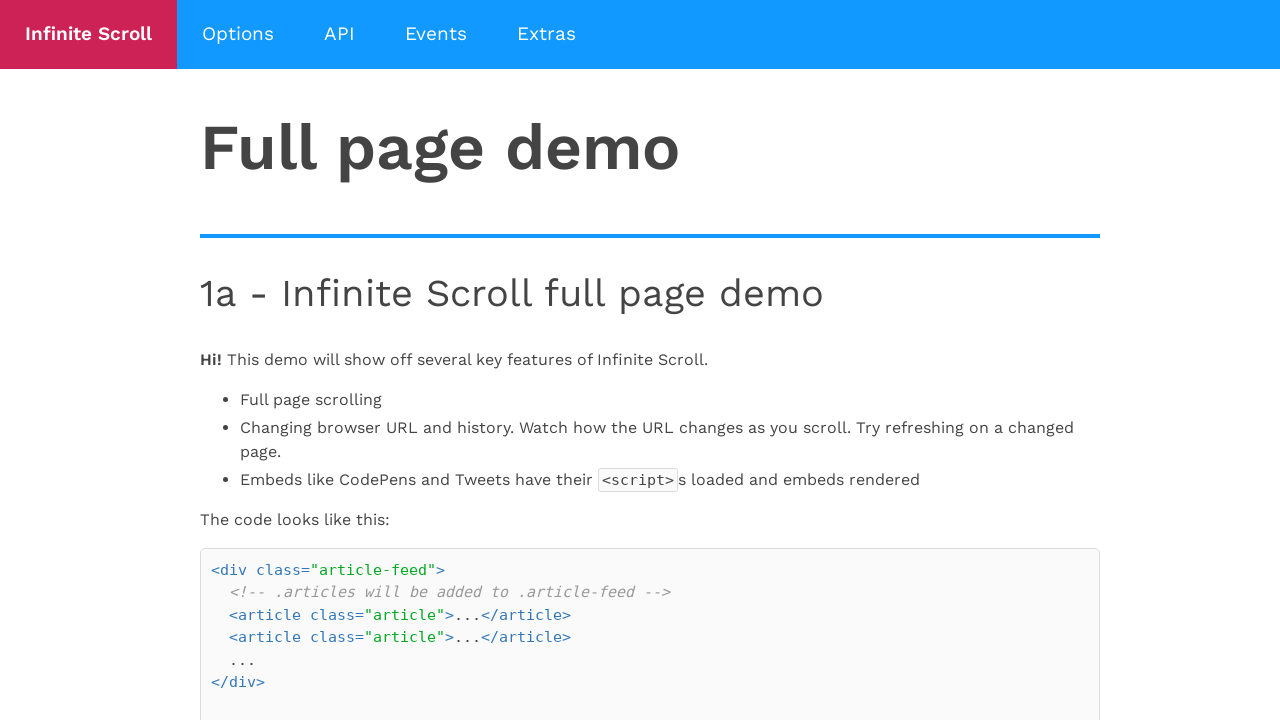

Scrolled to bottom of page
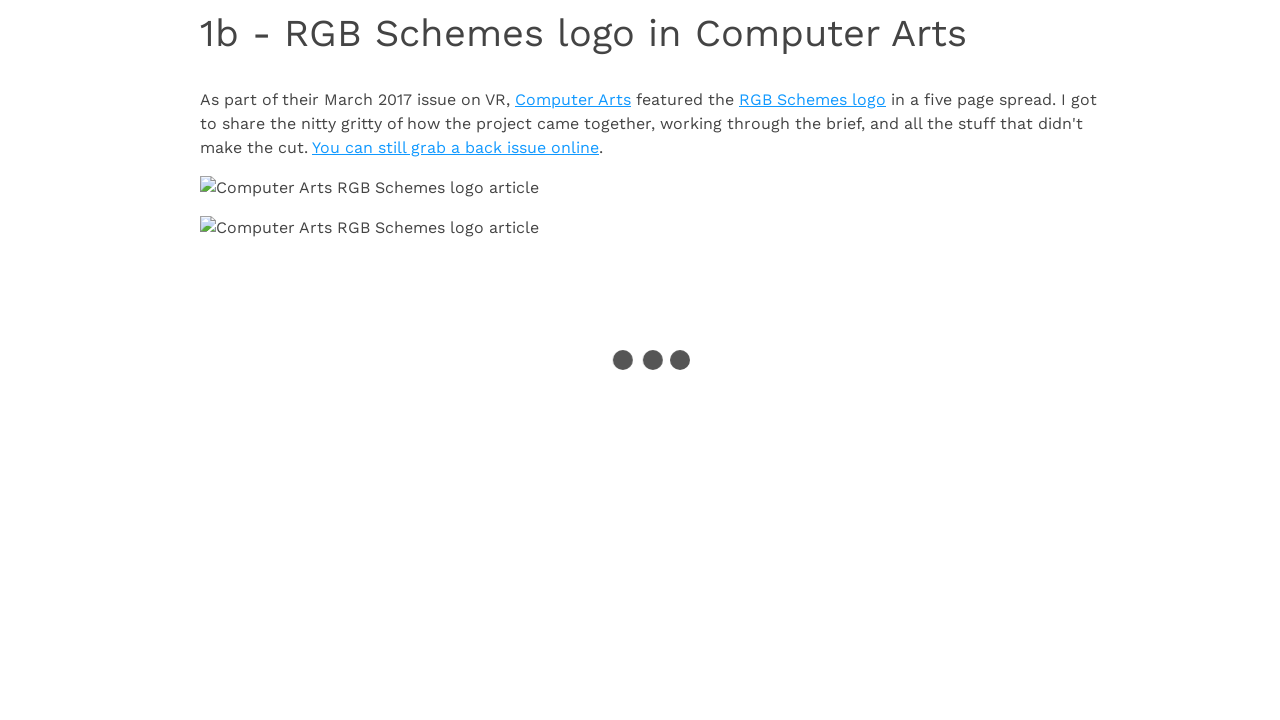

Waited 1500ms for new content to load
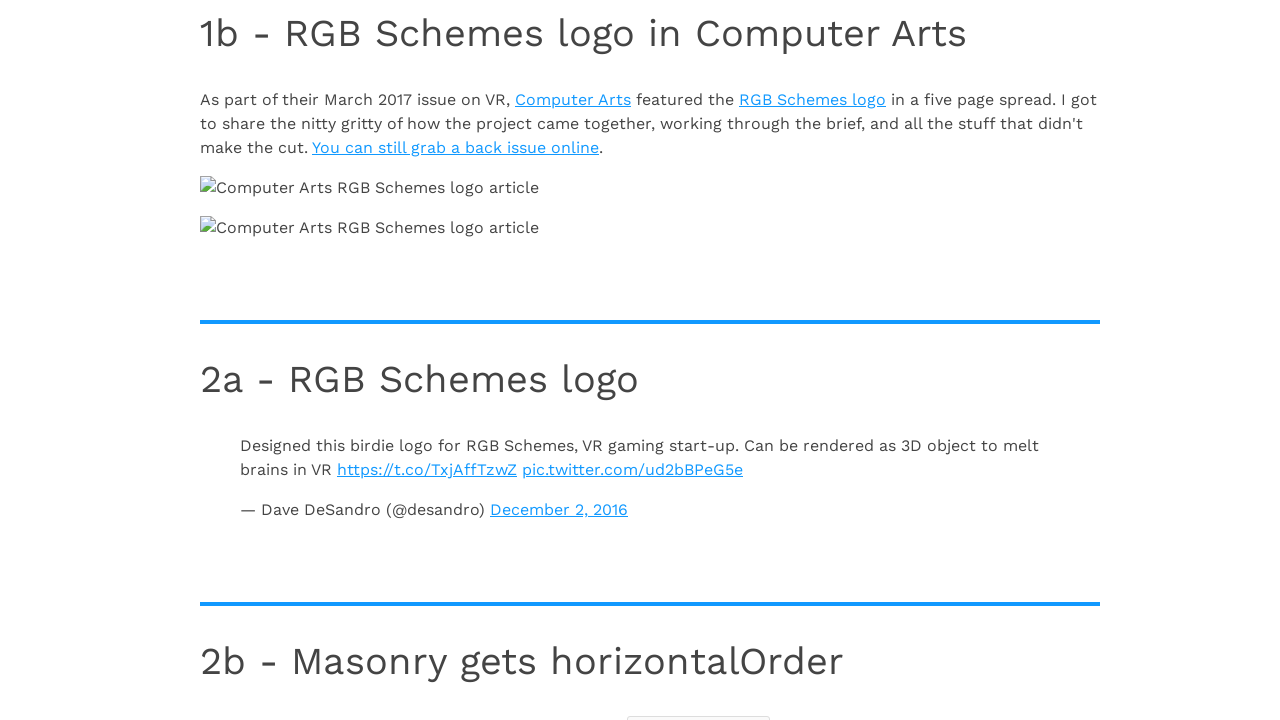

Counted articles after scroll: 5
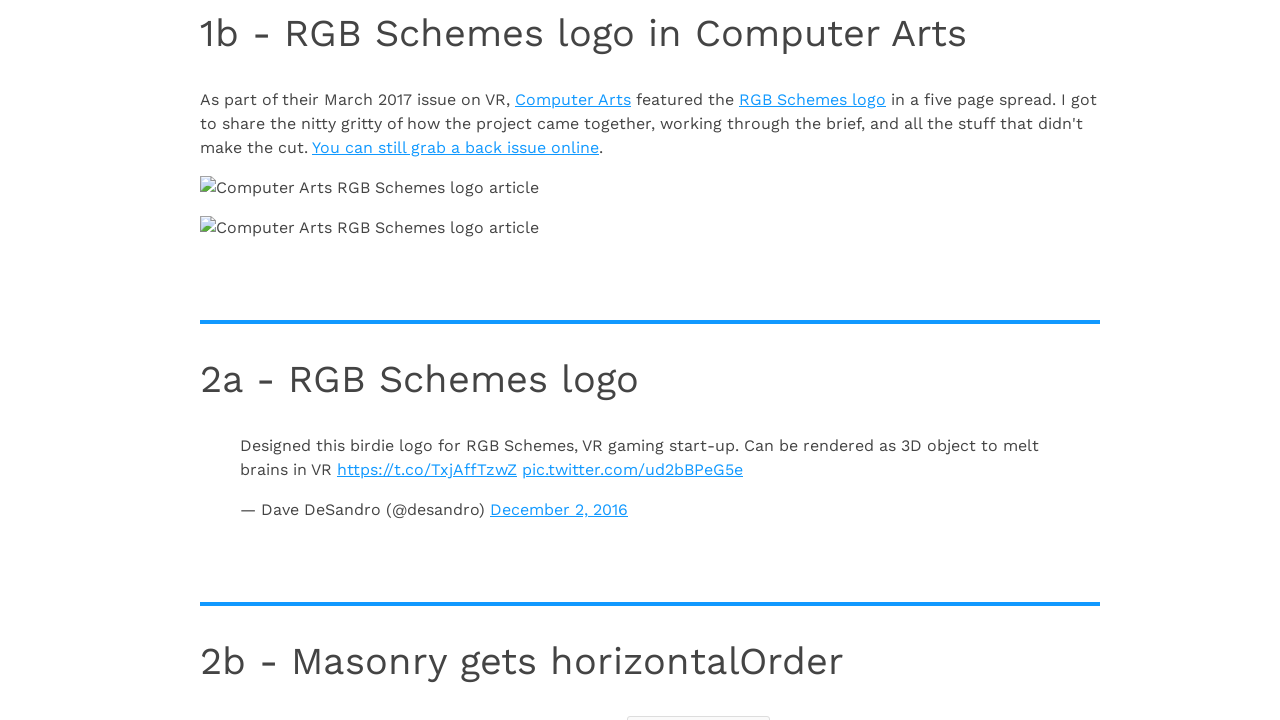

Verified infinite scroll loaded more articles (2 → 5)
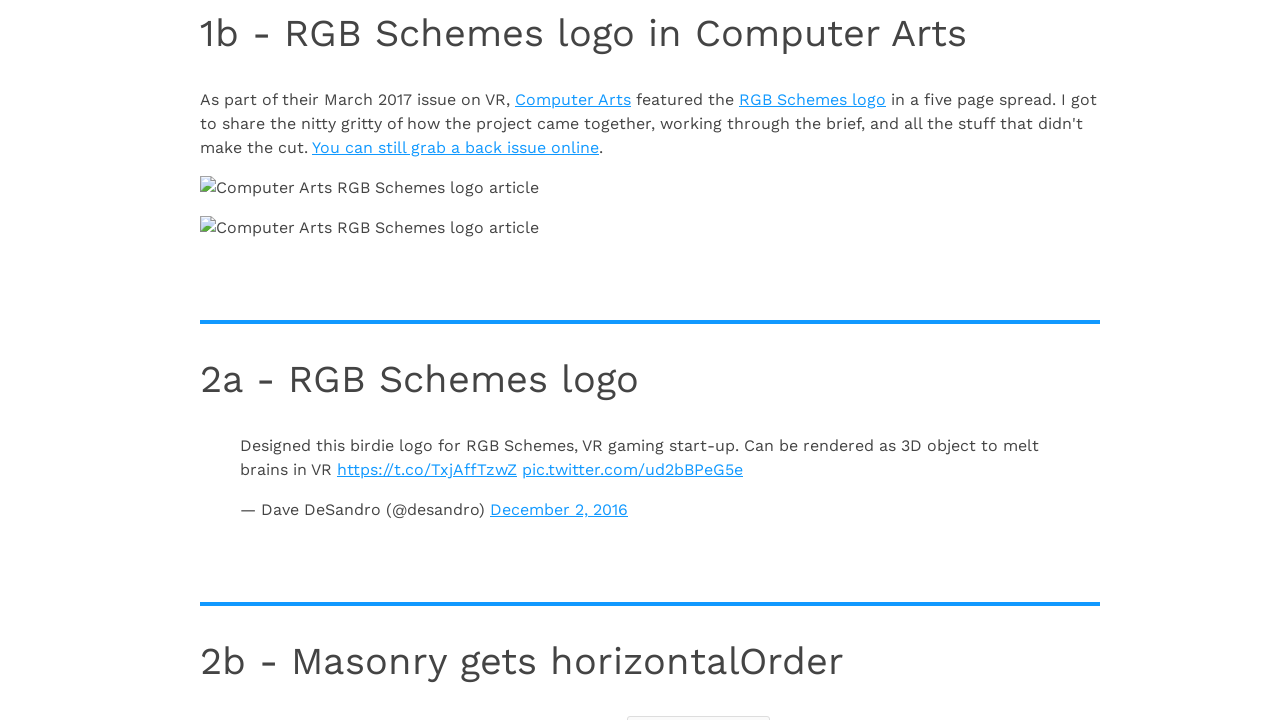

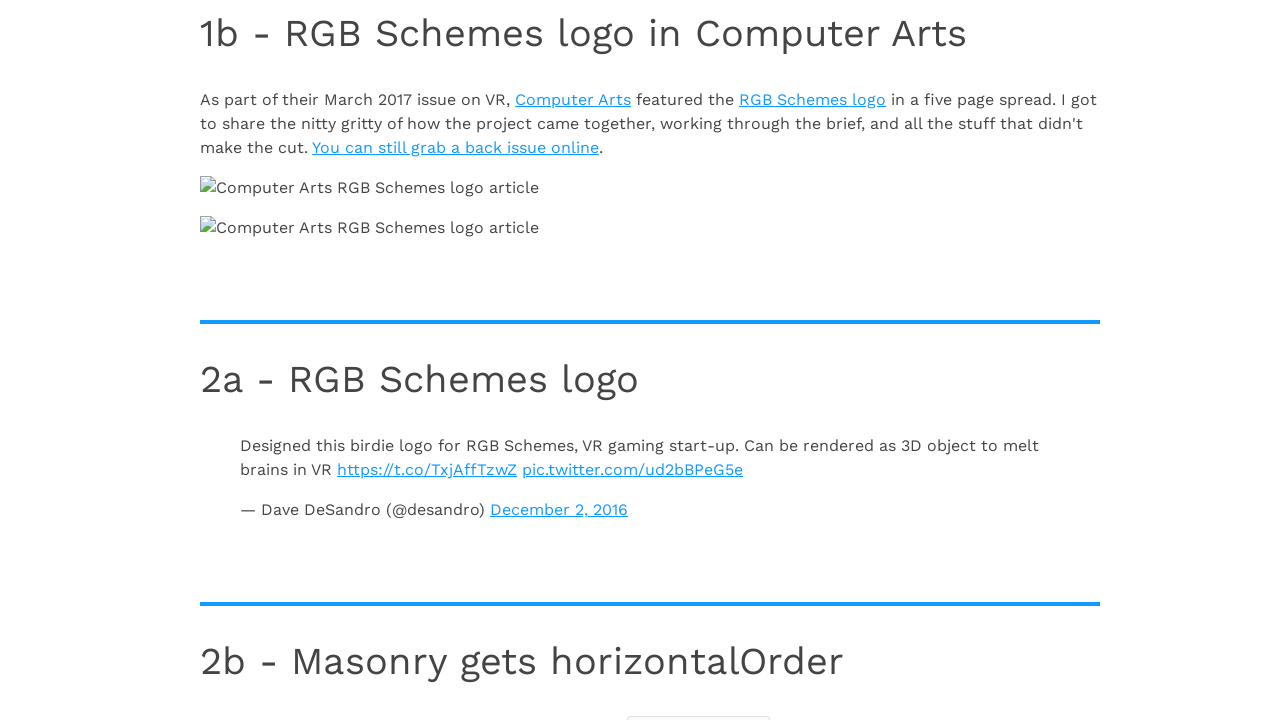